Demonstrates opening a new browser window/tab and navigating to a different URL in Selenium 4 style, switching between the nopCommerce site and OrangeHRM demo site.

Starting URL: https://www.nopcommerce.com/en

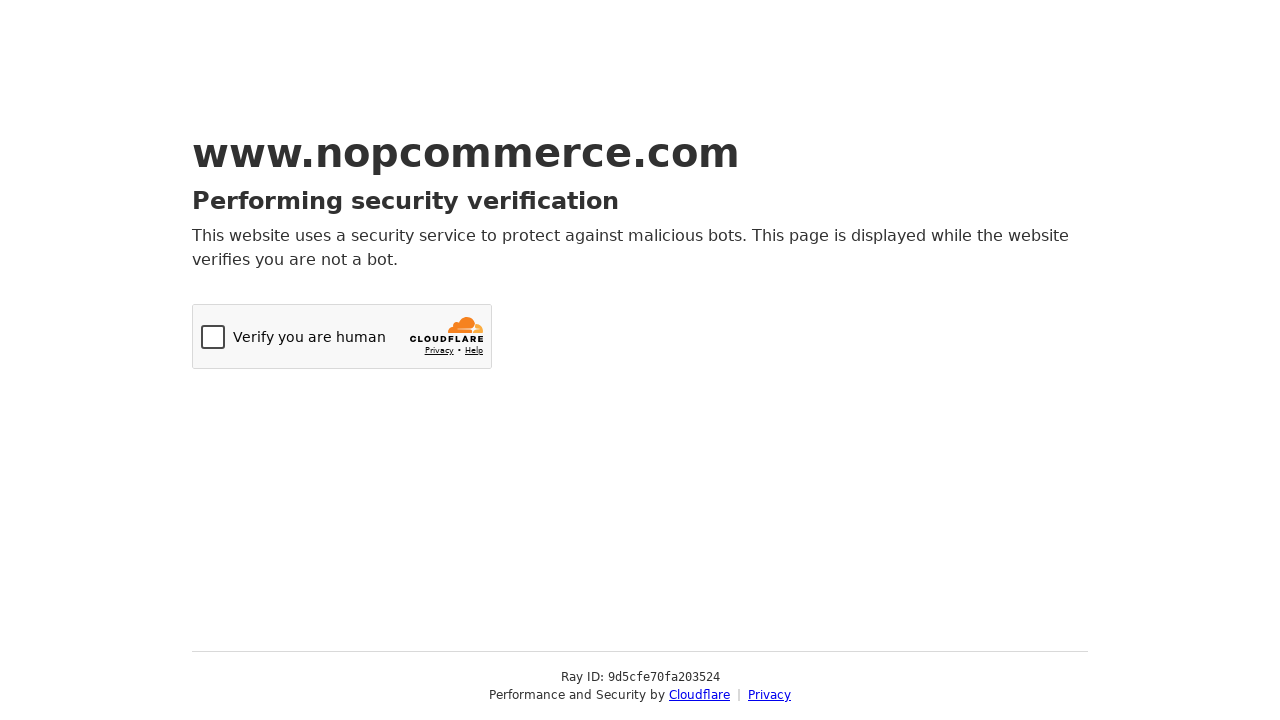

Opened a new browser tab/window
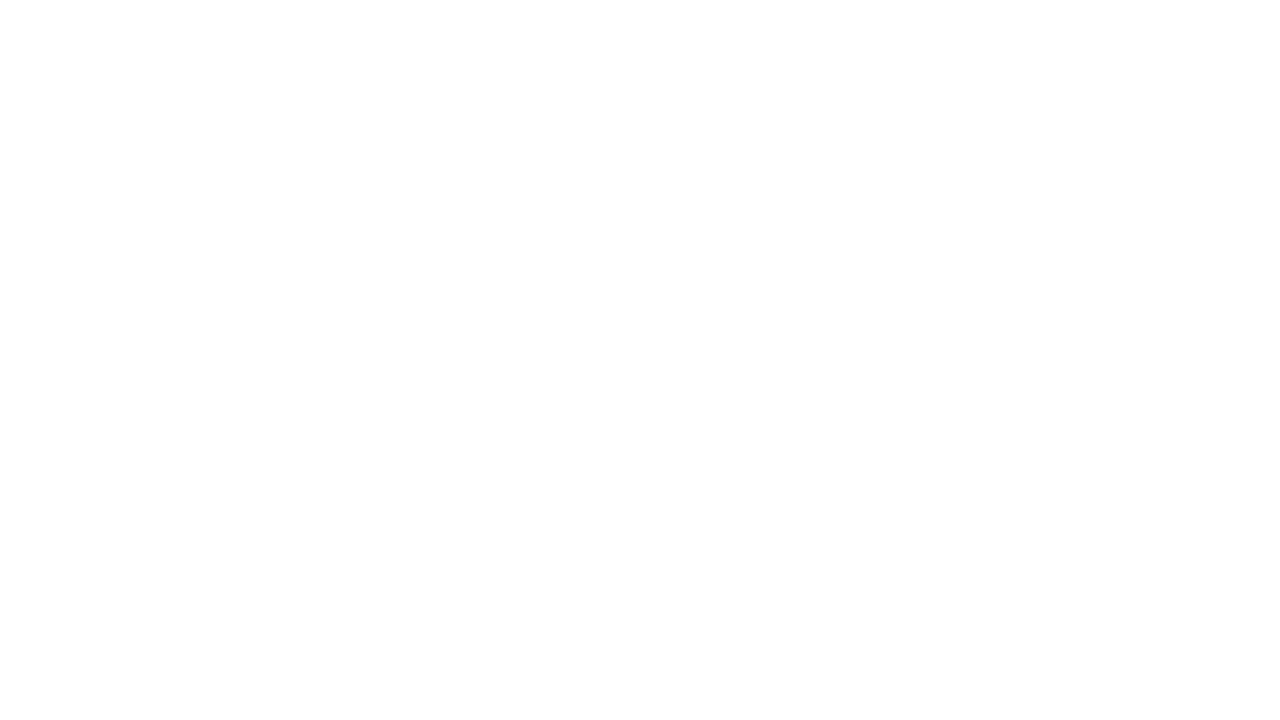

Navigated to OrangeHRM demo site in new tab
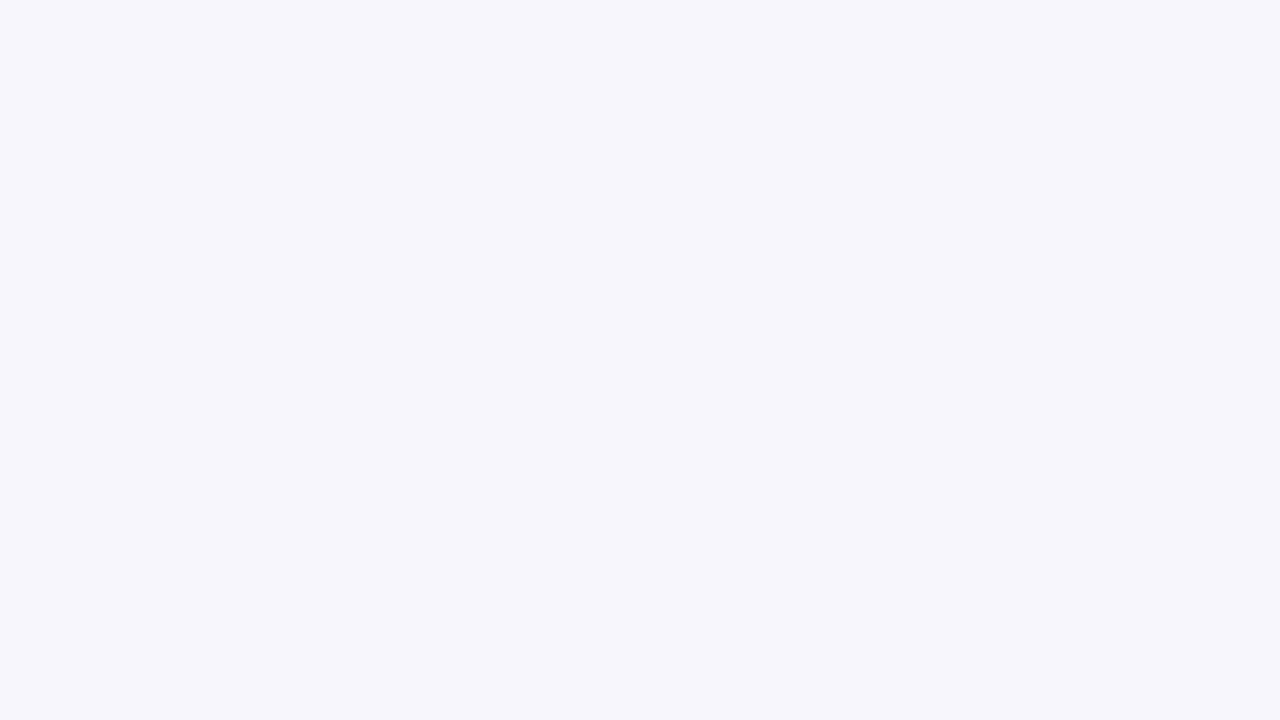

OrangeHRM page DOM content loaded
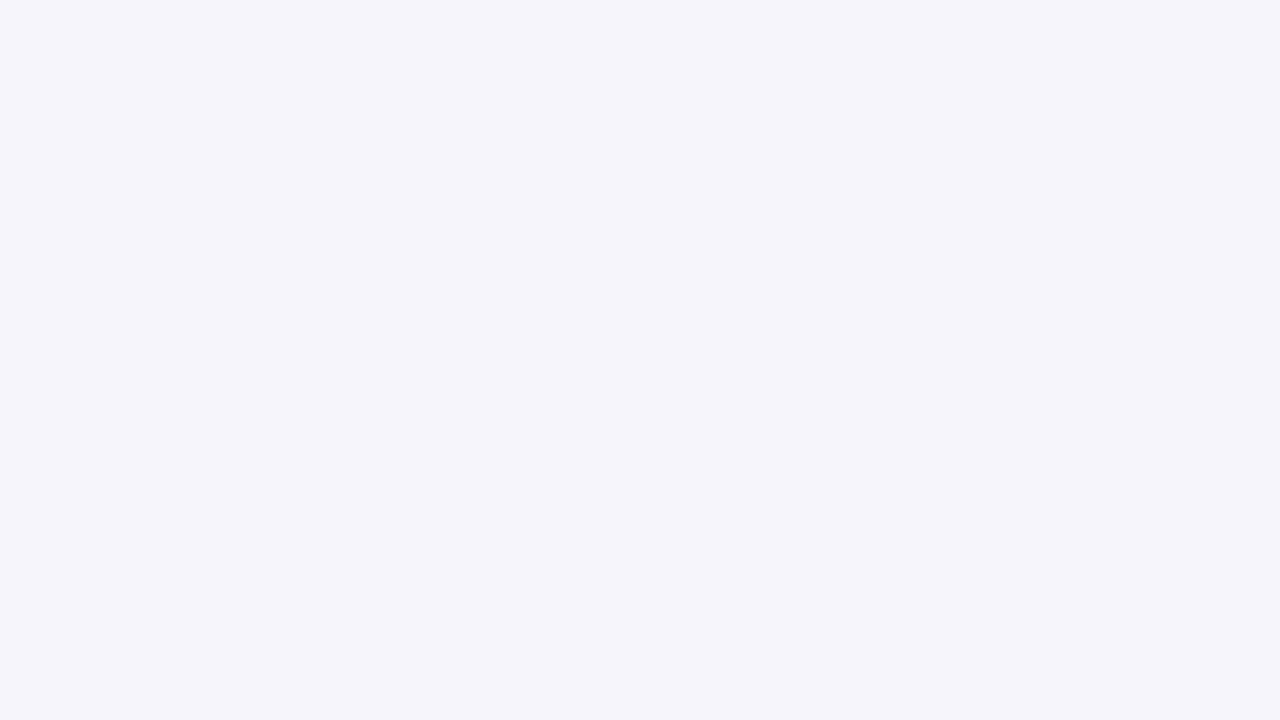

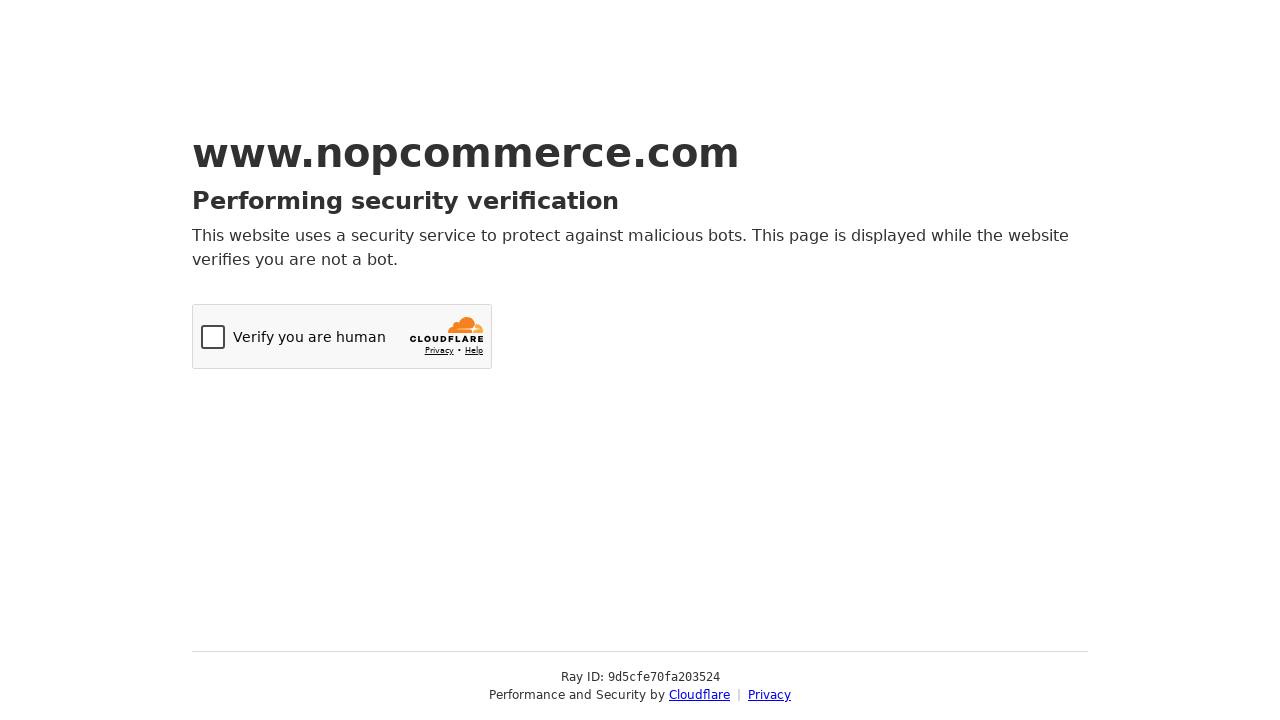